Tests the add/remove elements functionality by clicking the "Add Element" button 5 times and verifying that 5 "Delete" buttons are created on the page.

Starting URL: https://the-internet.herokuapp.com/add_remove_elements/

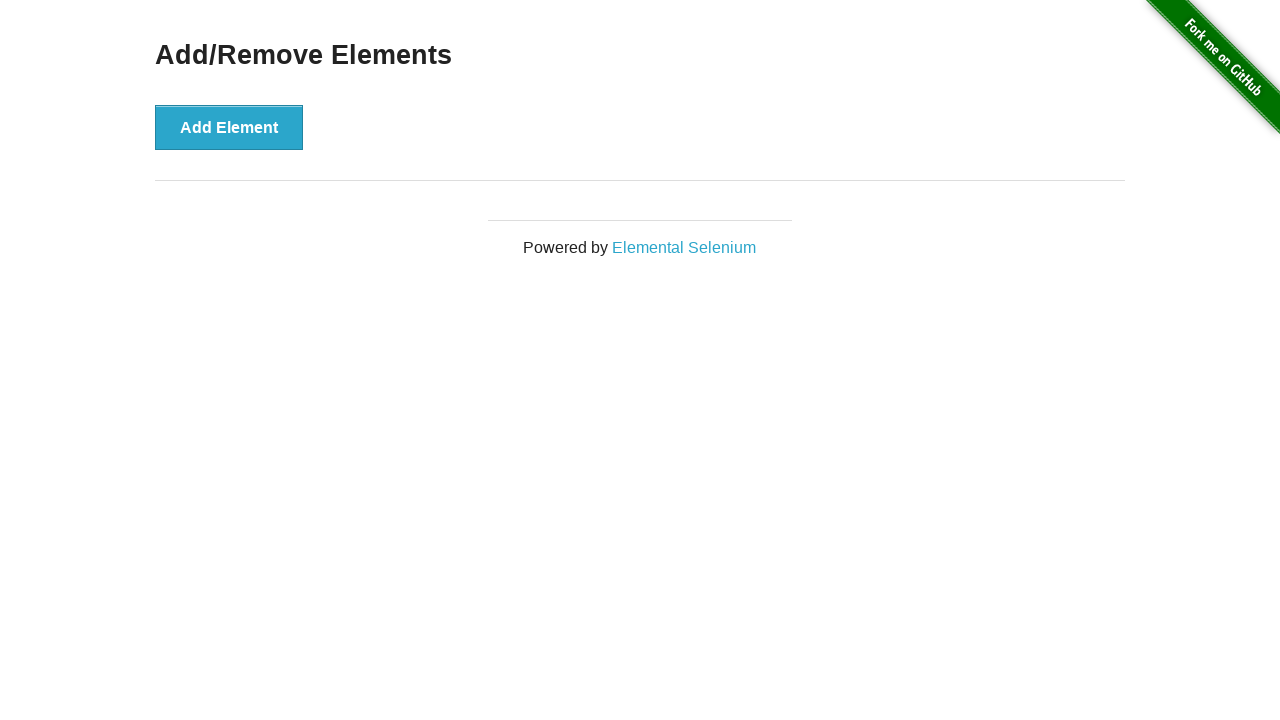

Clicked 'Add Element' button at (229, 127) on xpath=//button[text()='Add Element']
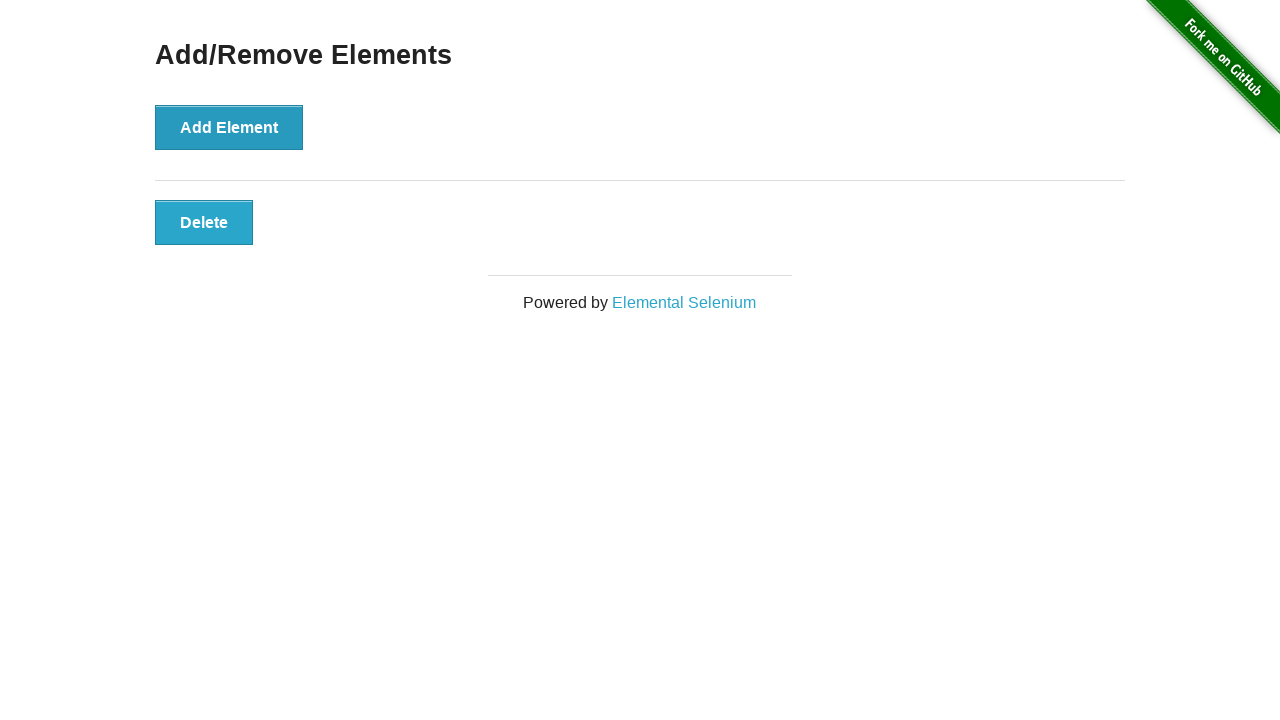

Clicked 'Add Element' button at (229, 127) on xpath=//button[text()='Add Element']
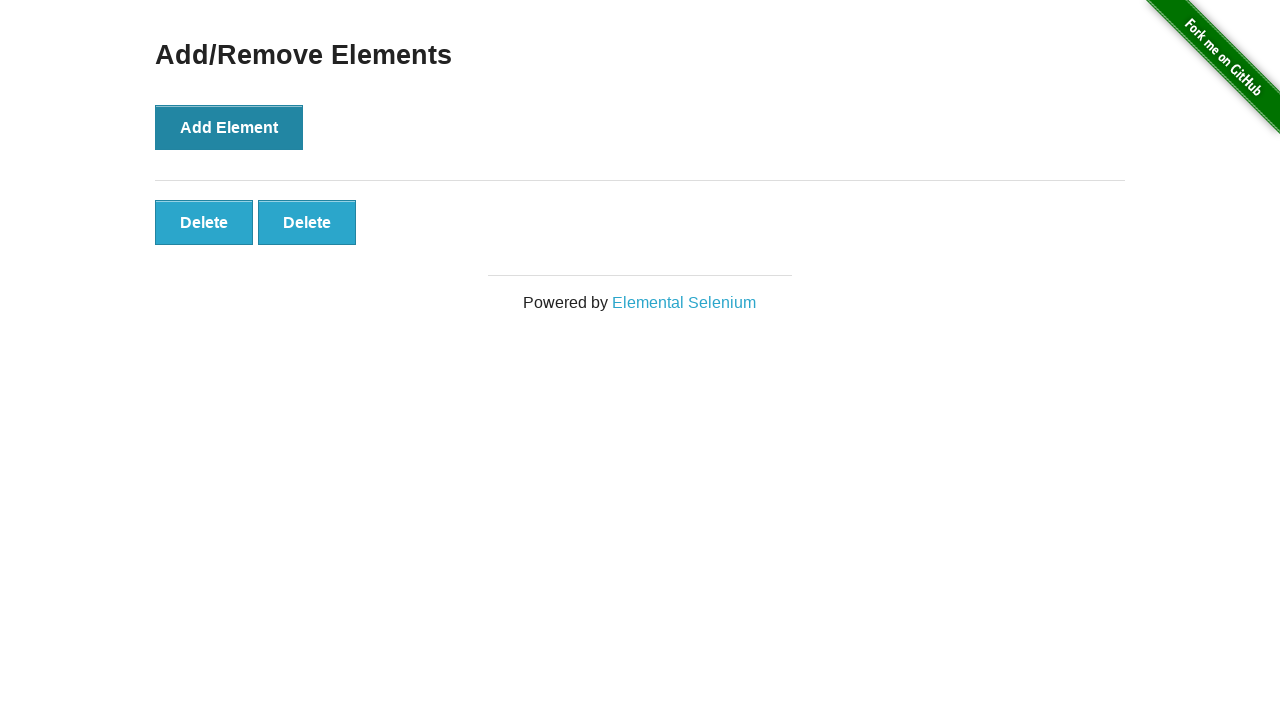

Clicked 'Add Element' button at (229, 127) on xpath=//button[text()='Add Element']
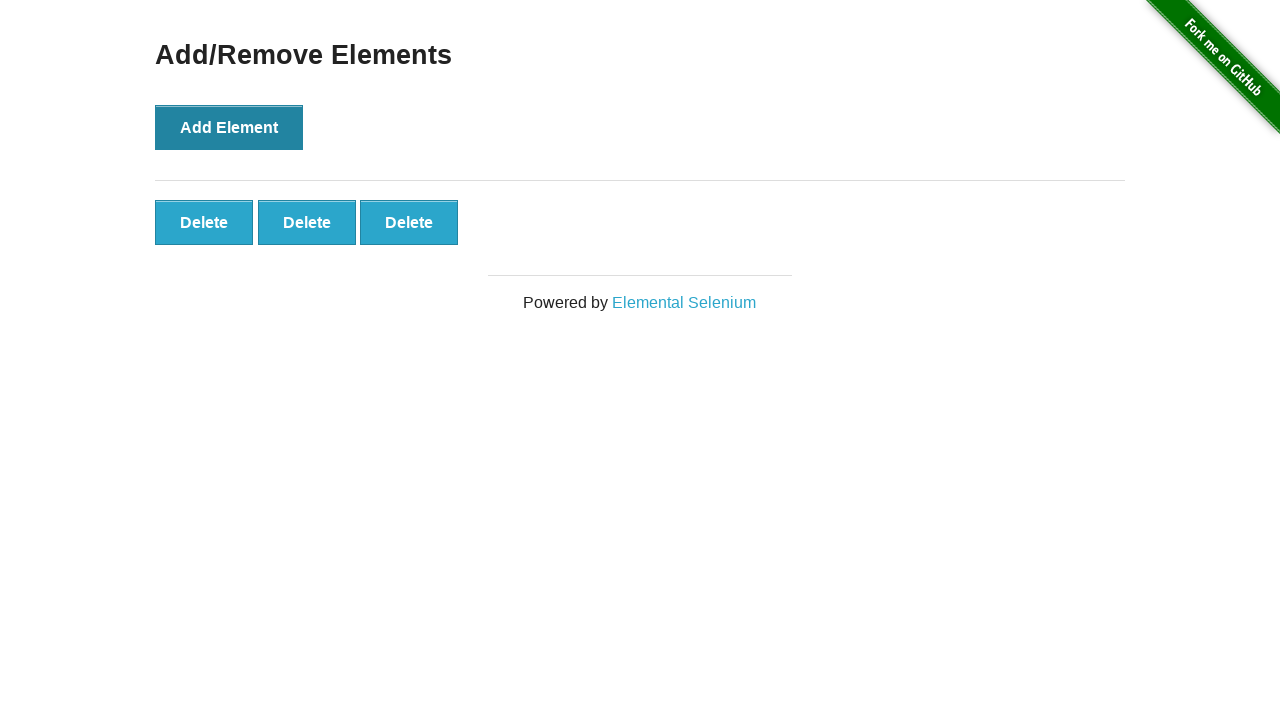

Clicked 'Add Element' button at (229, 127) on xpath=//button[text()='Add Element']
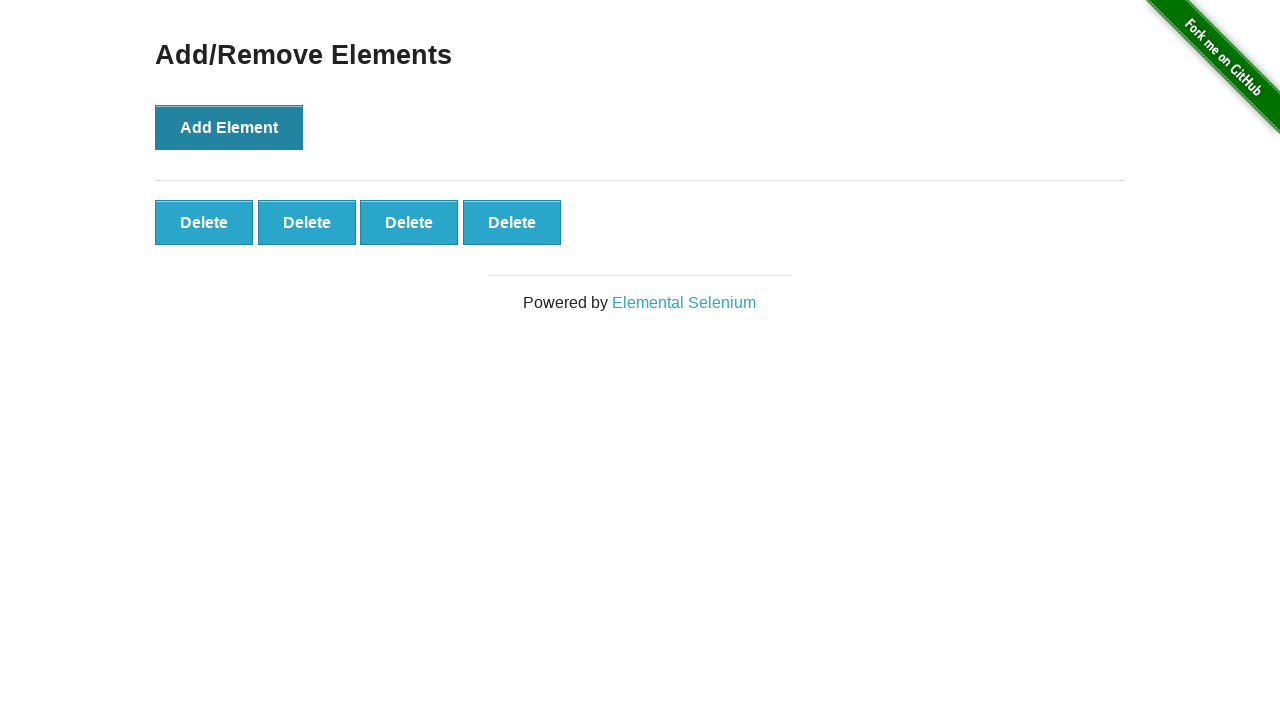

Clicked 'Add Element' button at (229, 127) on xpath=//button[text()='Add Element']
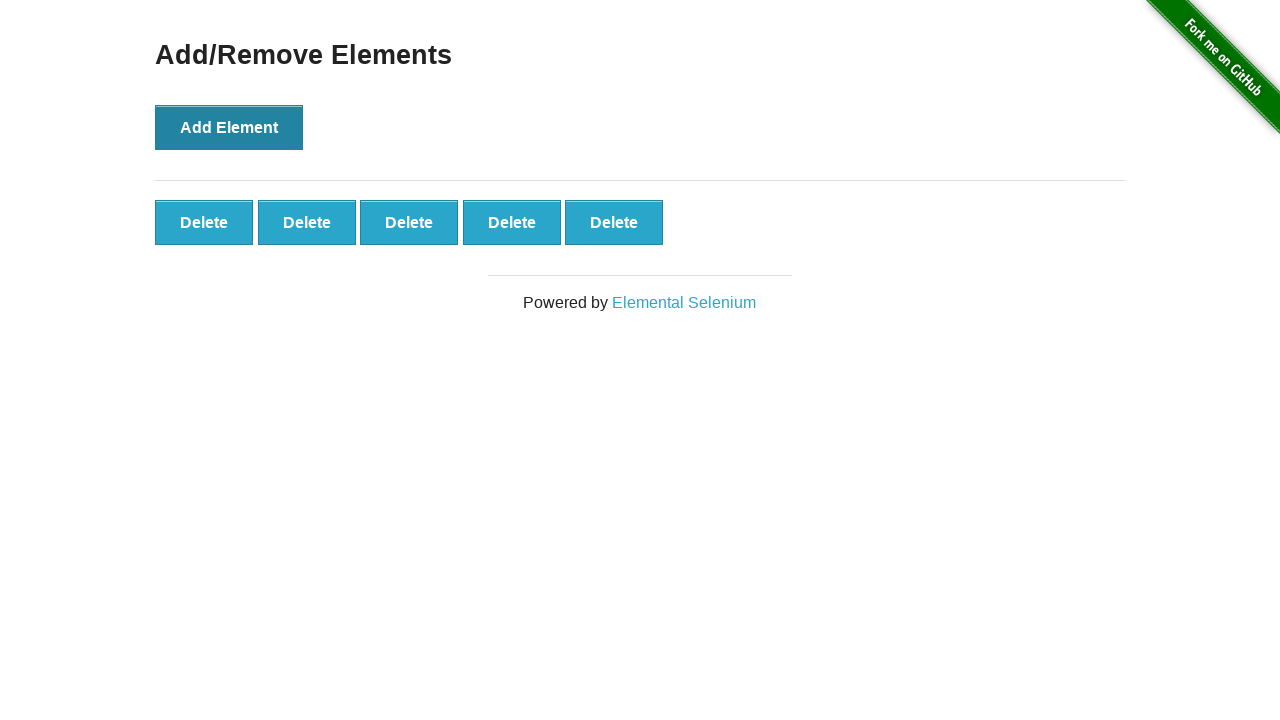

Waited for Delete buttons to appear on page
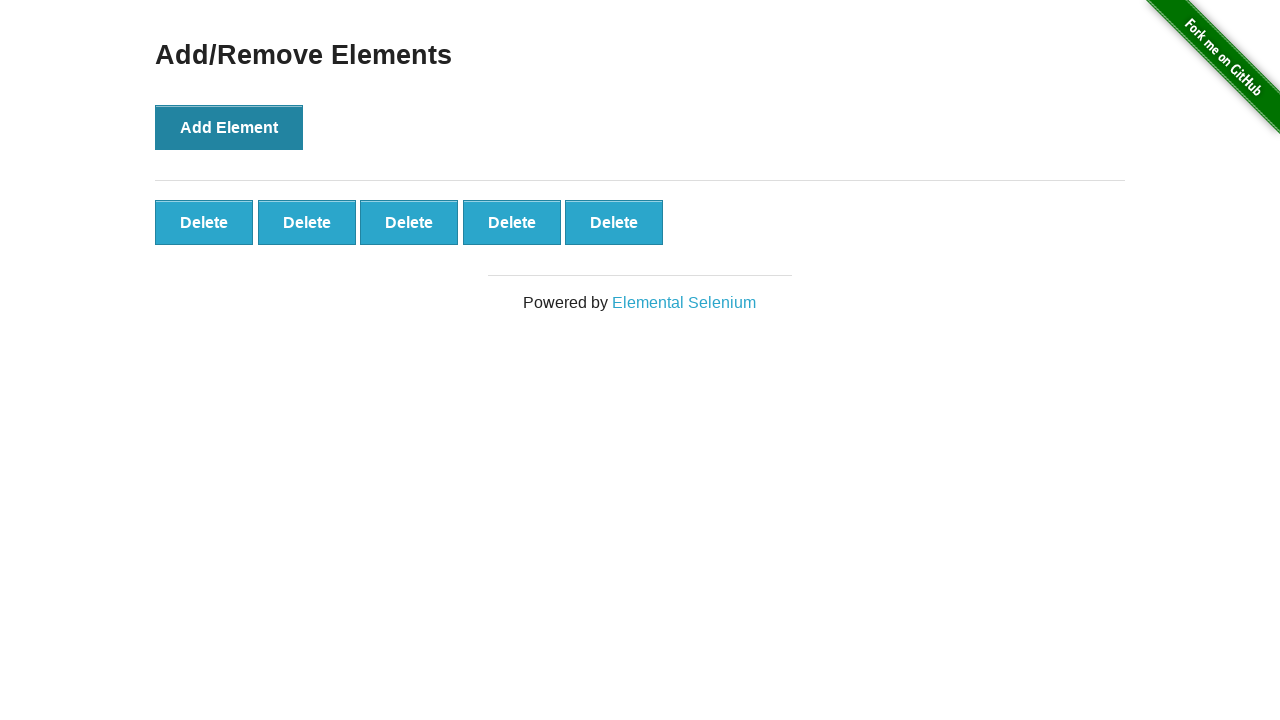

Verified that 5 Delete buttons were successfully created
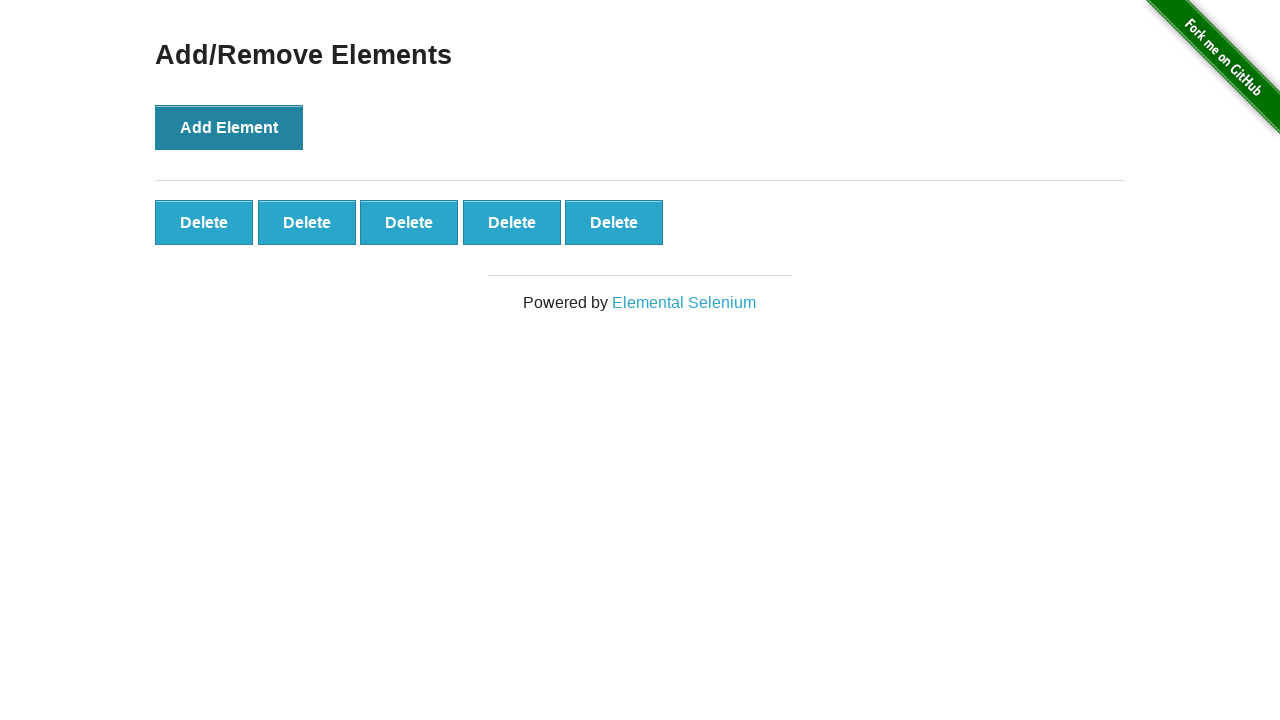

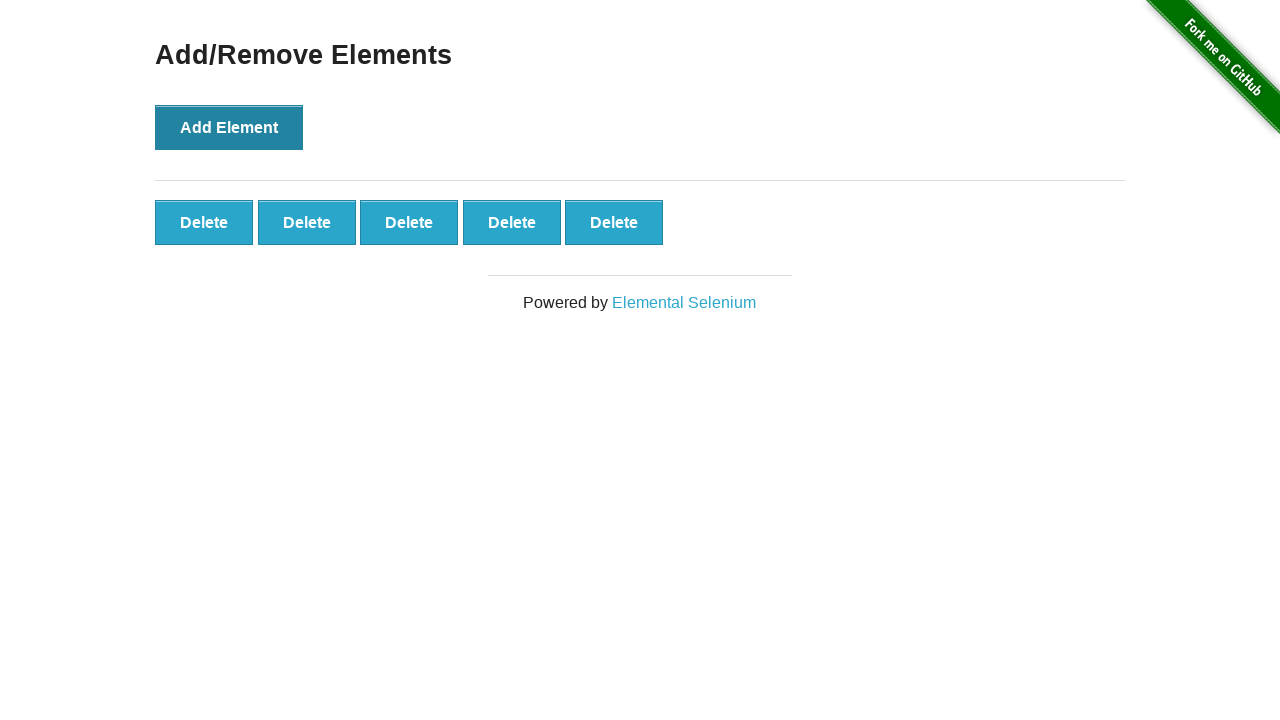